Tests the signature pad canvas by drawing a zigzag pattern using mouse drag actions, then clears the canvas by clicking the Clear button.

Starting URL: http://szimek.github.io/signature_pad/

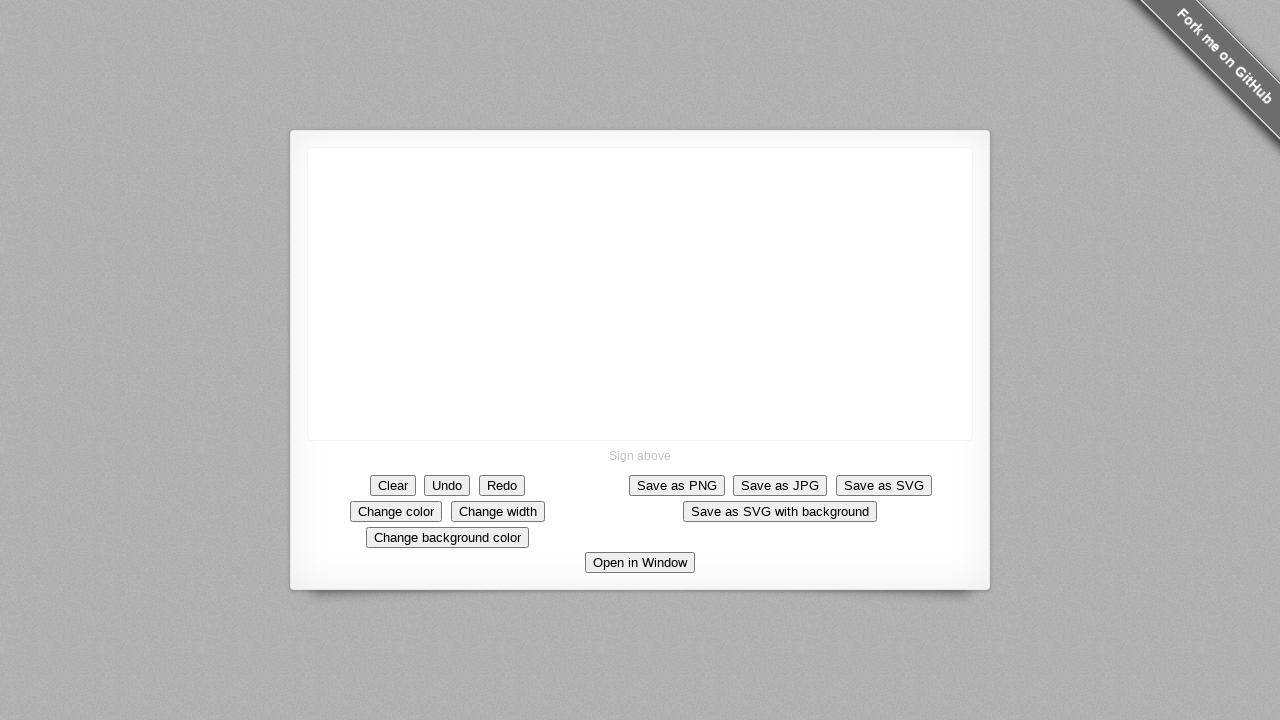

Located the signature pad canvas element
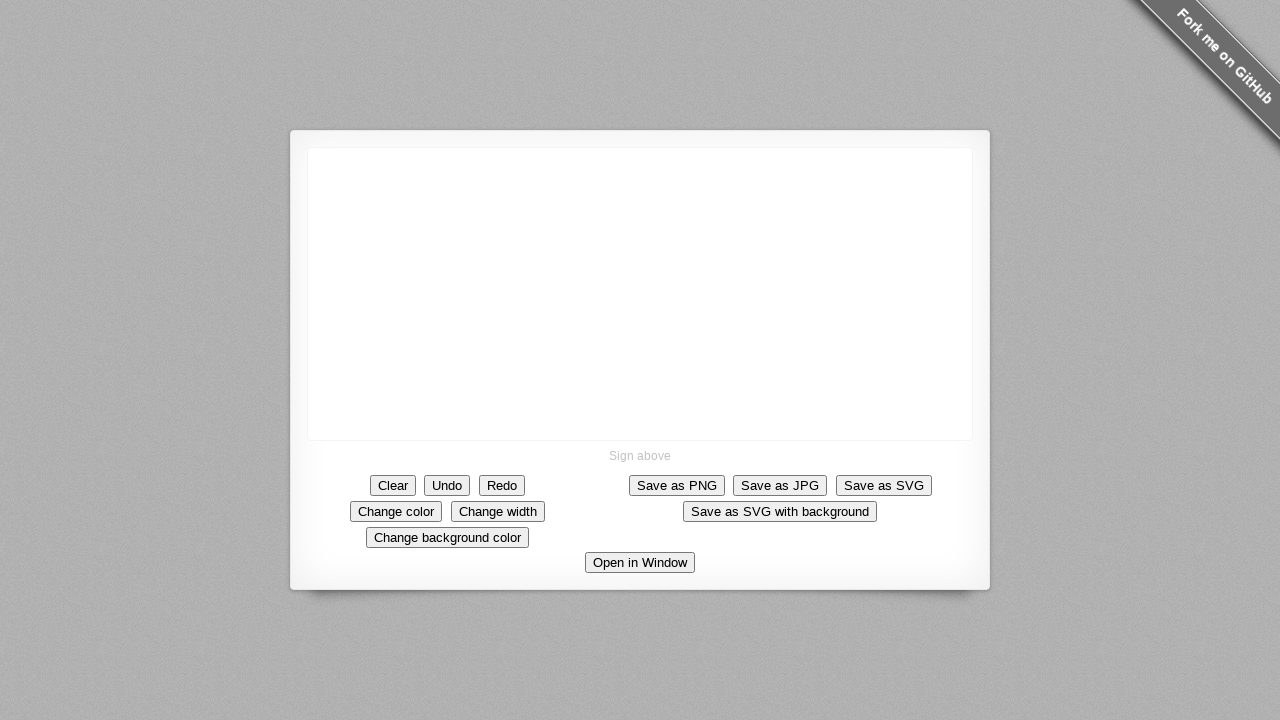

Retrieved canvas bounding box dimensions
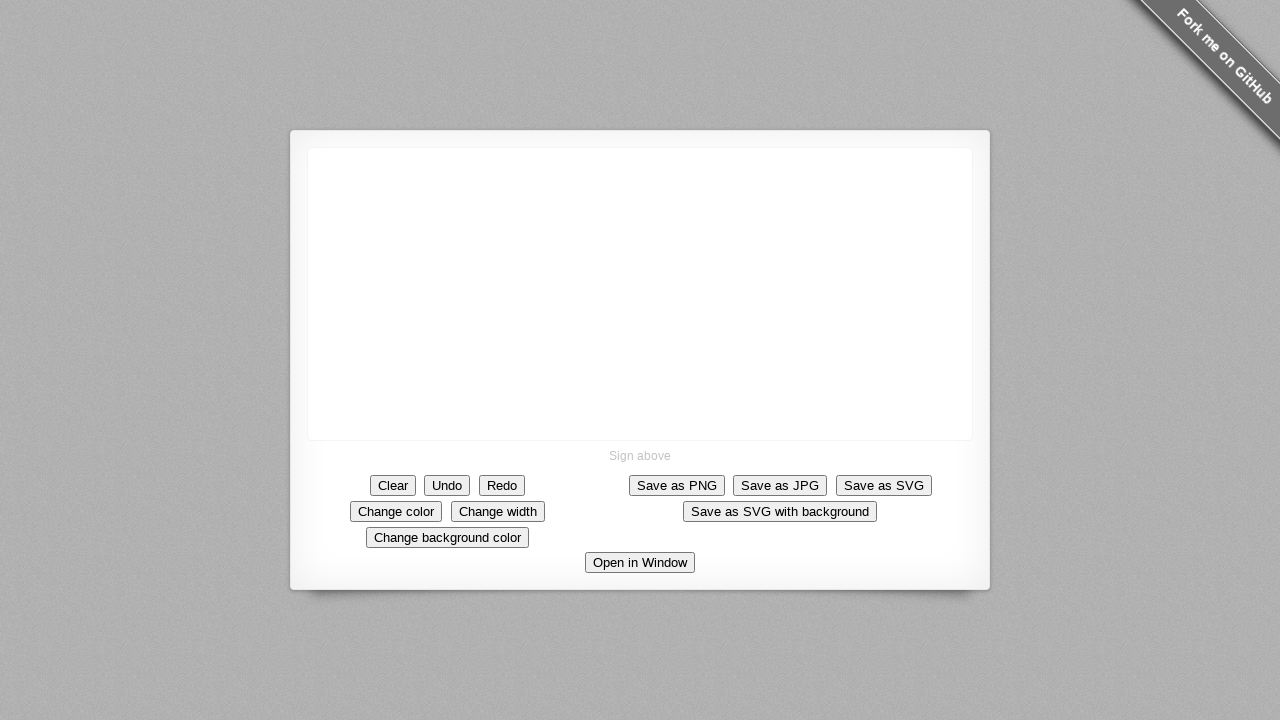

Moved mouse to canvas center at (640, 294)
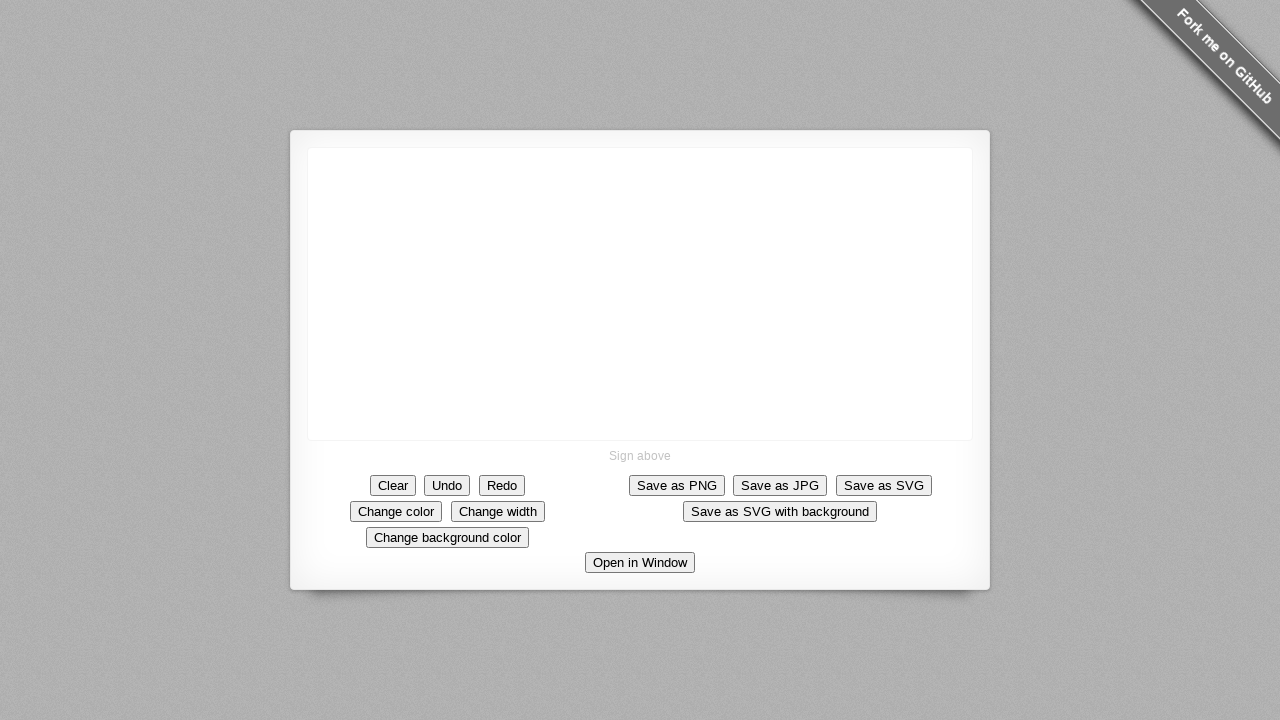

Pressed down mouse button to start drawing at (640, 294)
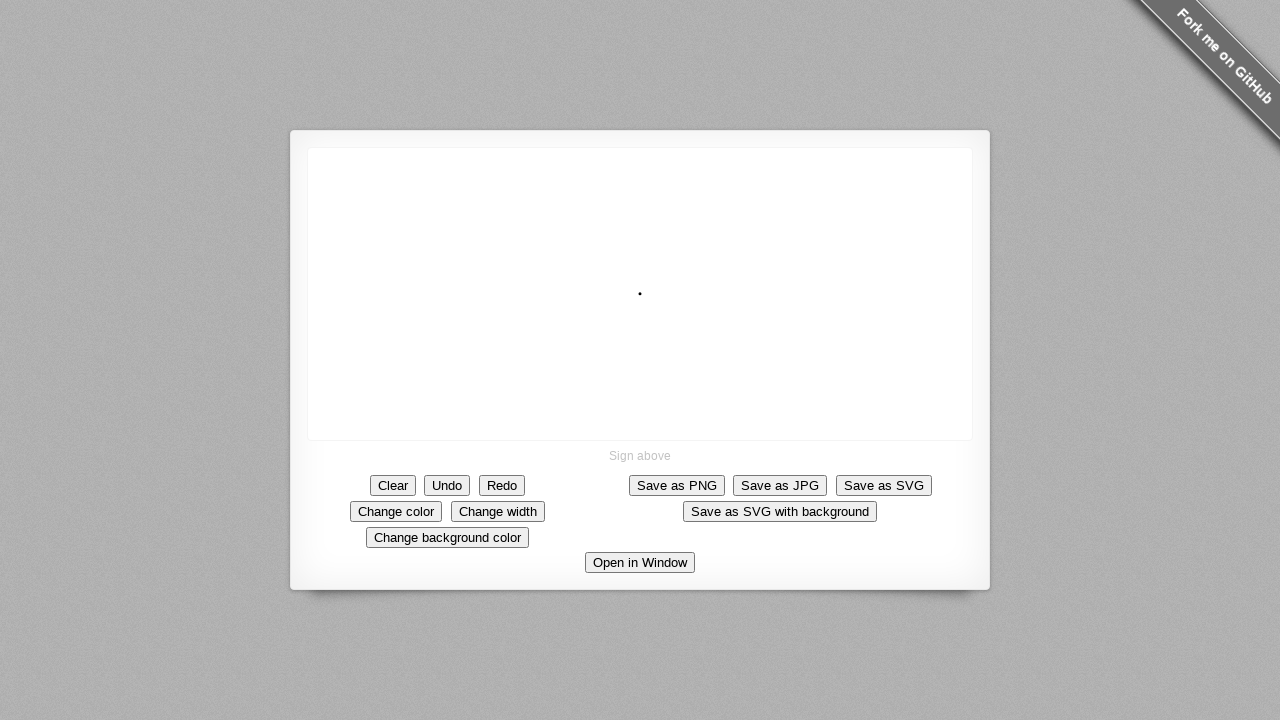

Drew diagonal line going up-right at (740, 194)
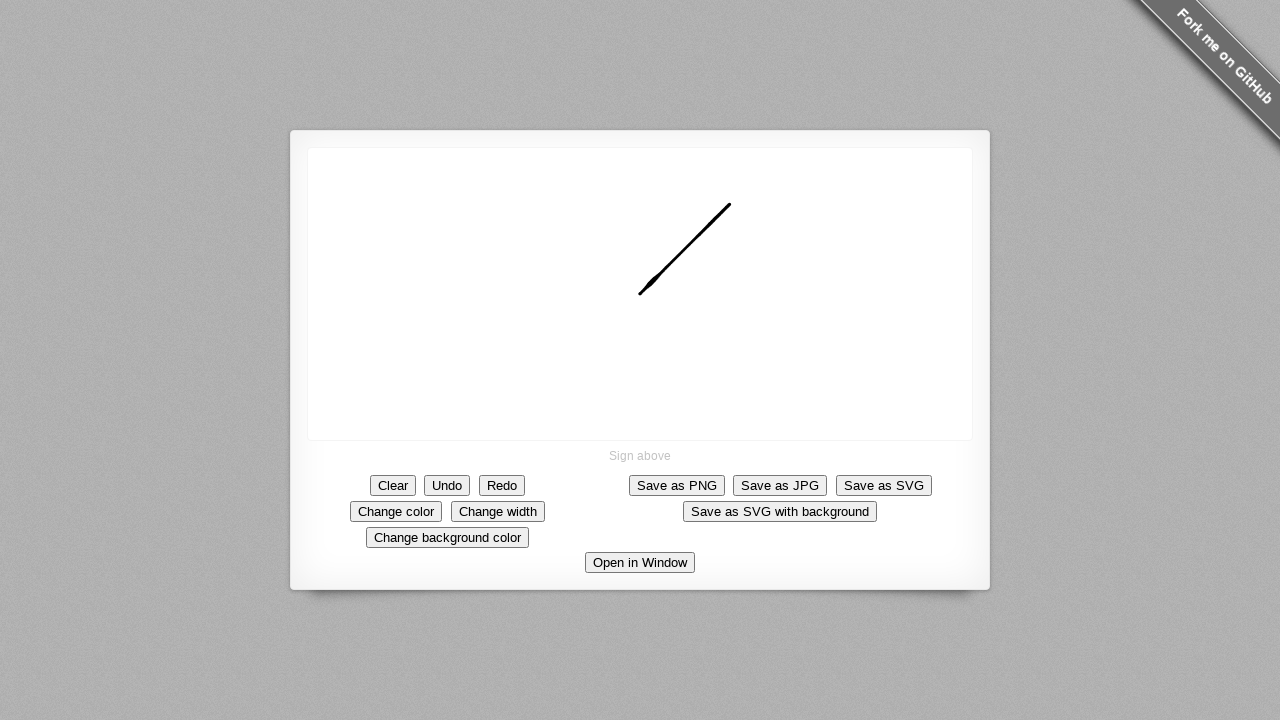

Drew line going downward at (740, 244)
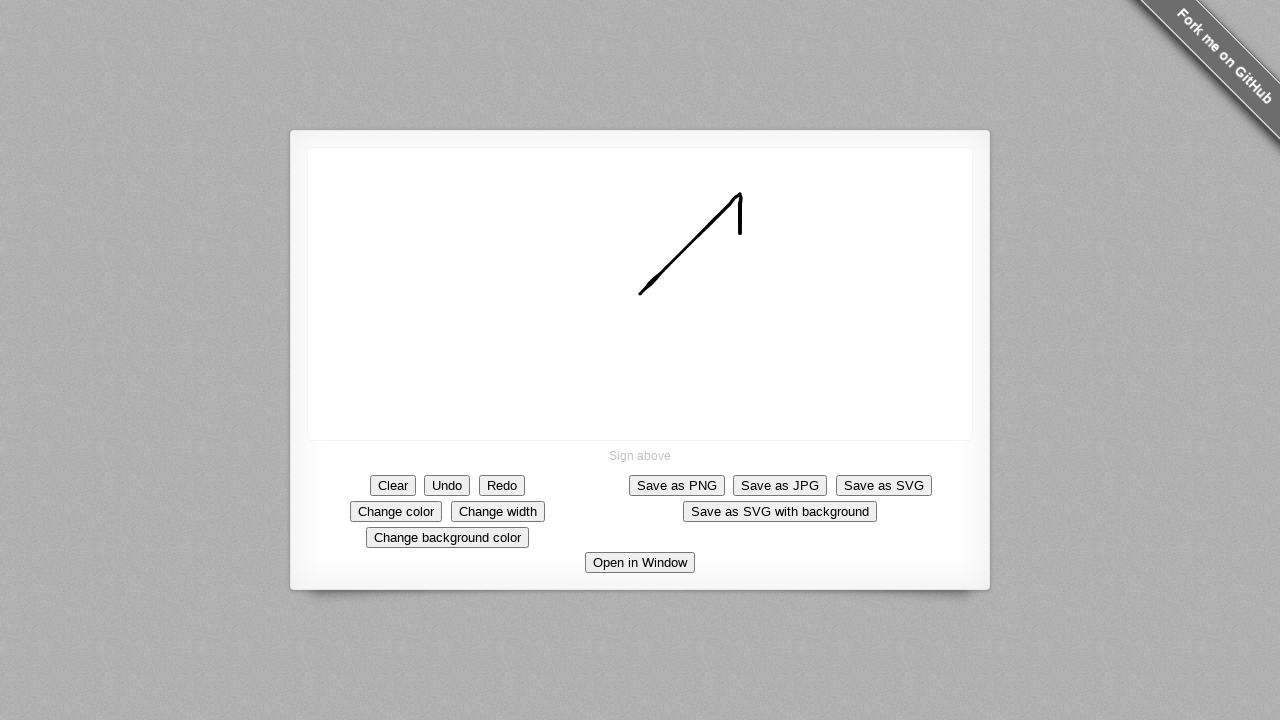

Drew line going rightward at (790, 244)
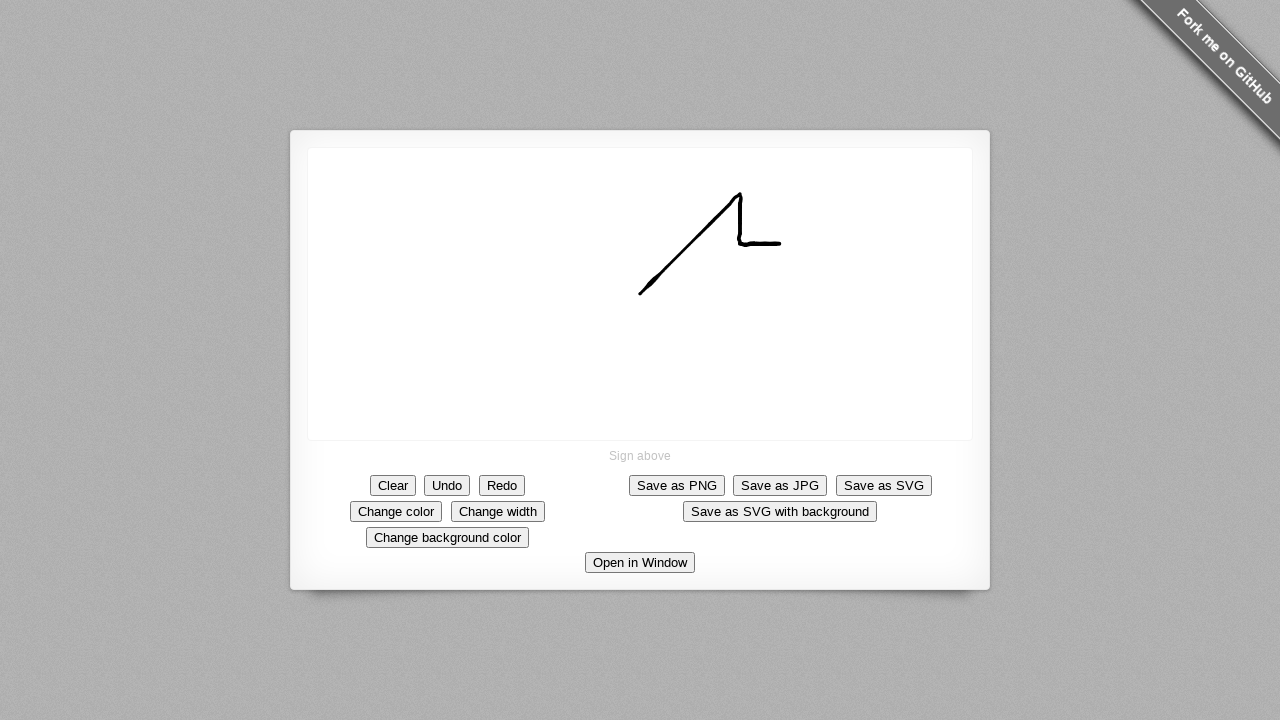

Released mouse button to finish drawing the zigzag pattern at (790, 244)
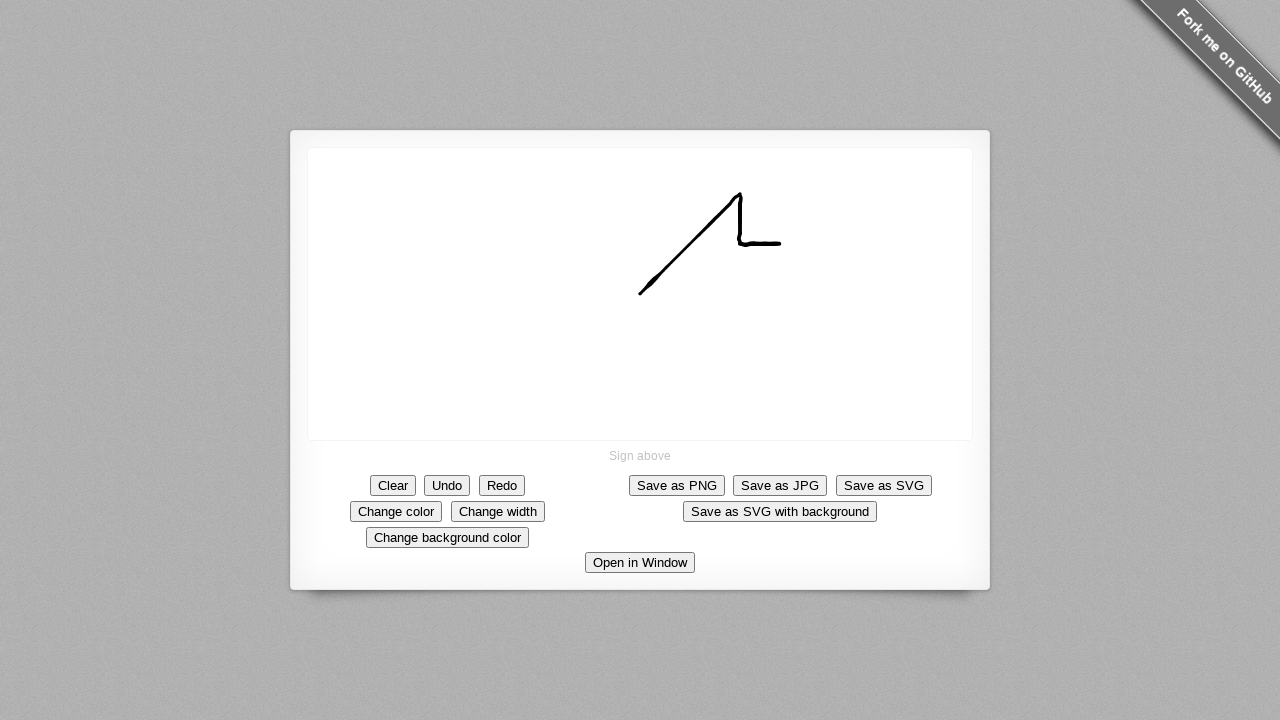

Waited 2 seconds to observe the drawn signature
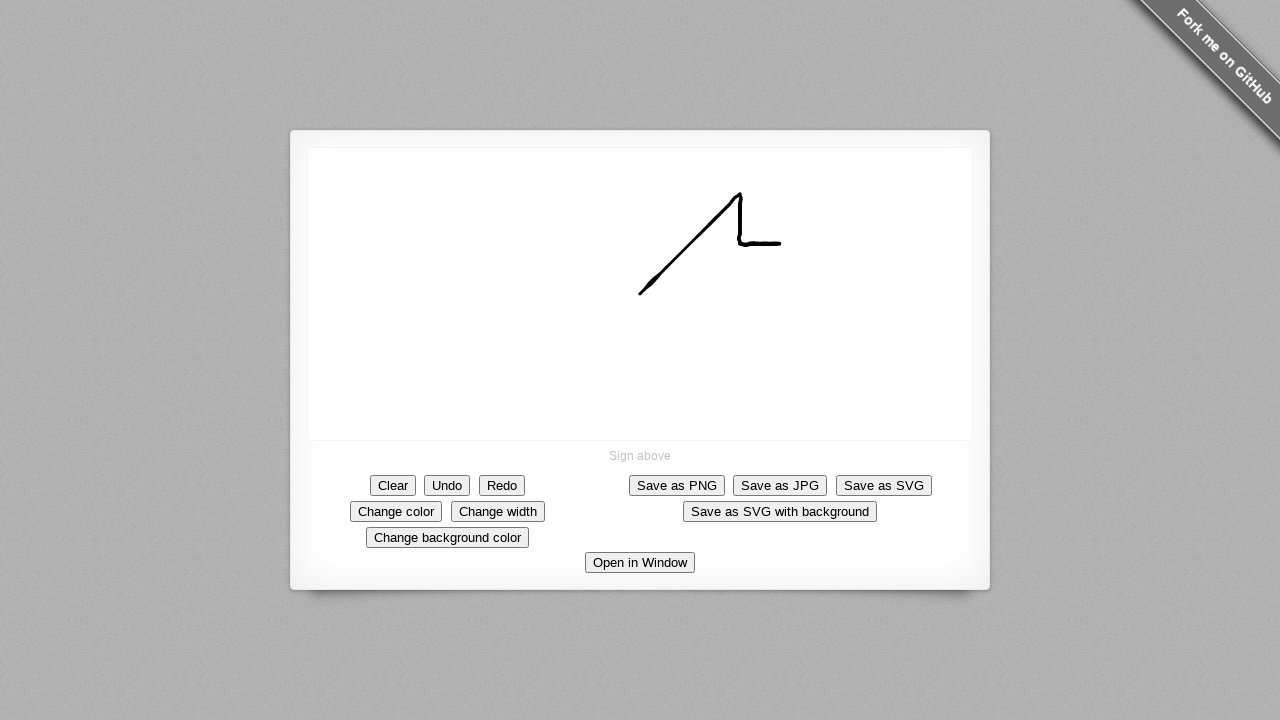

Clicked the Clear button to erase the signature at (393, 485) on xpath=//*[text()='Clear']
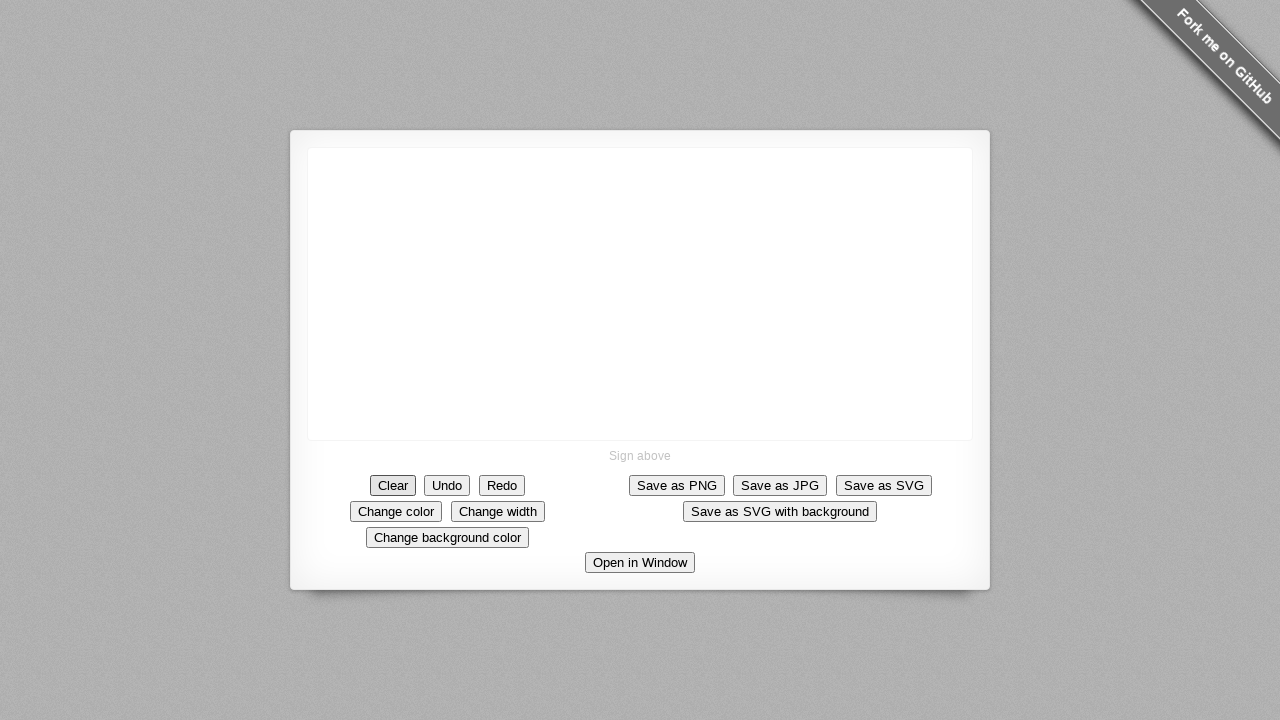

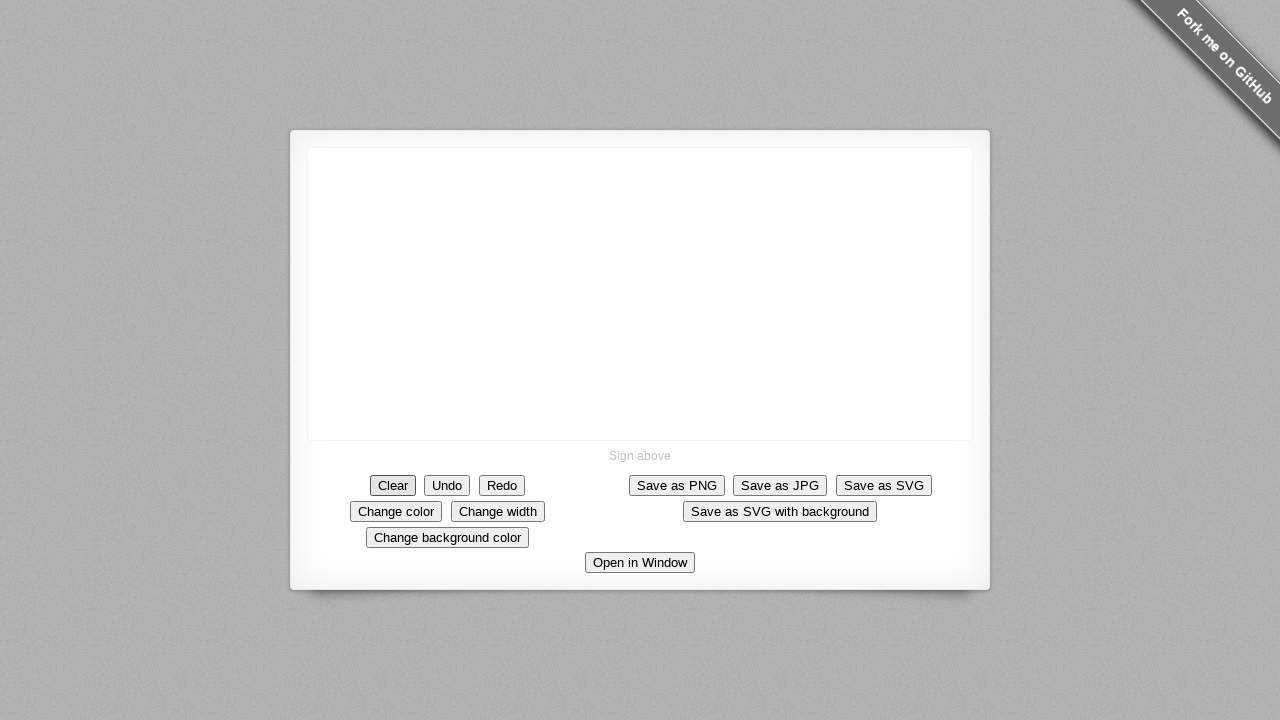